Tests filtering to display all items after viewing filtered lists

Starting URL: https://demo.playwright.dev/todomvc

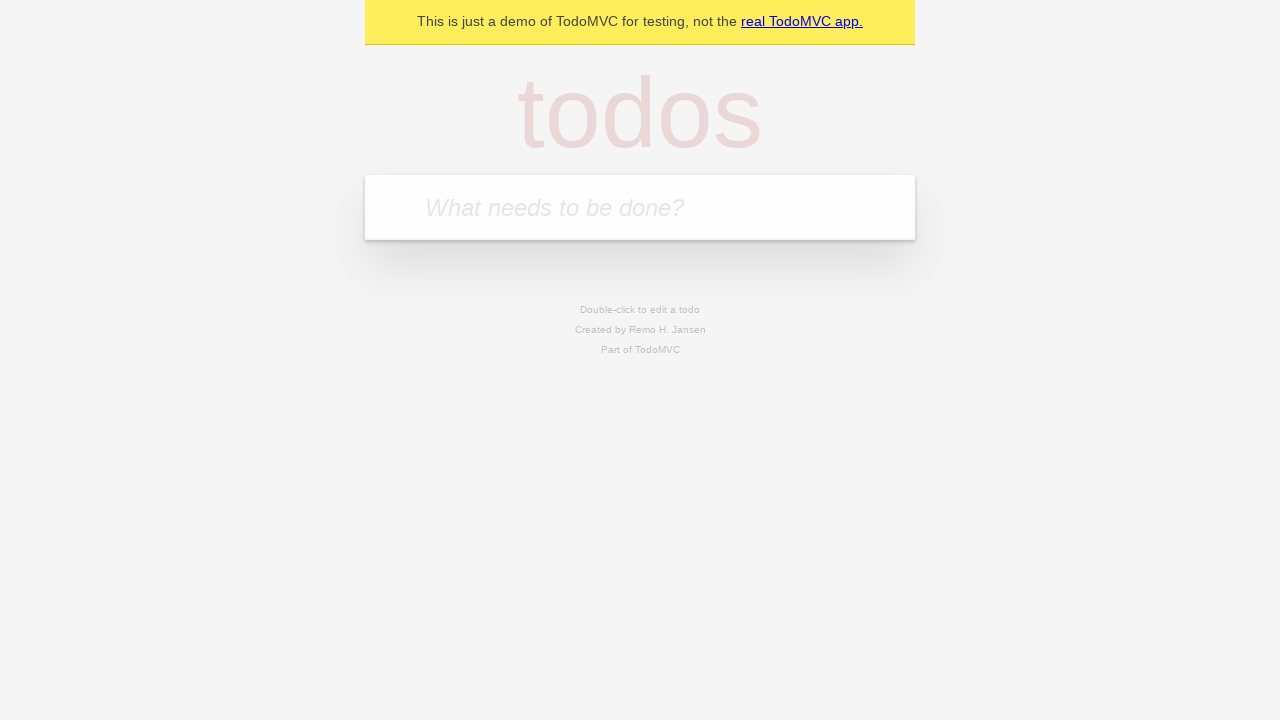

Filled todo input with 'buy some cheese' on internal:attr=[placeholder="What needs to be done?"i]
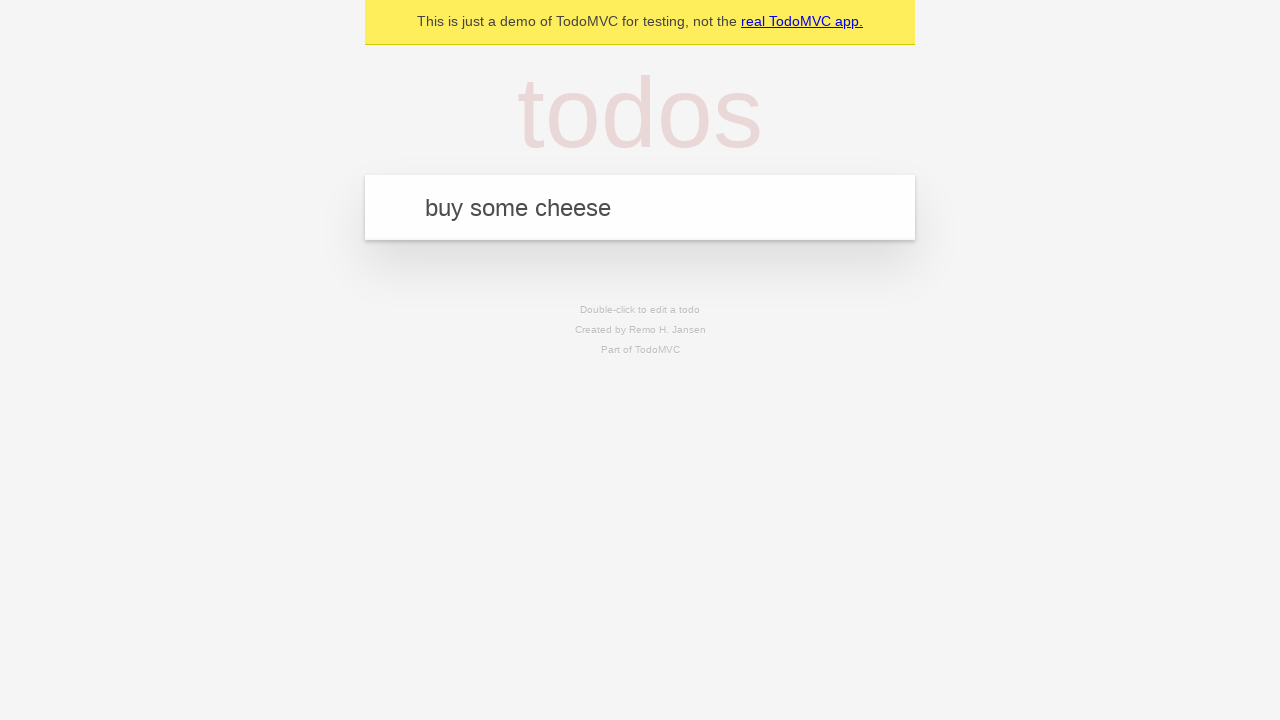

Pressed Enter to create todo 'buy some cheese' on internal:attr=[placeholder="What needs to be done?"i]
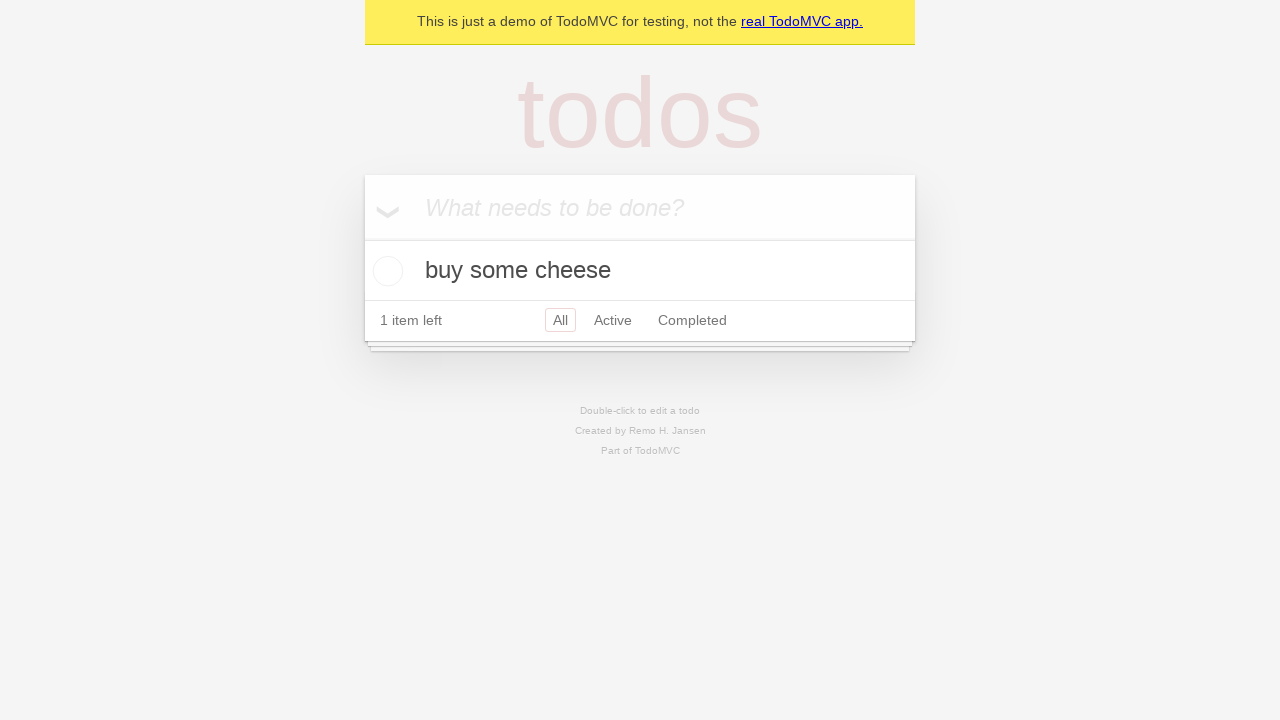

Filled todo input with 'feed the cat' on internal:attr=[placeholder="What needs to be done?"i]
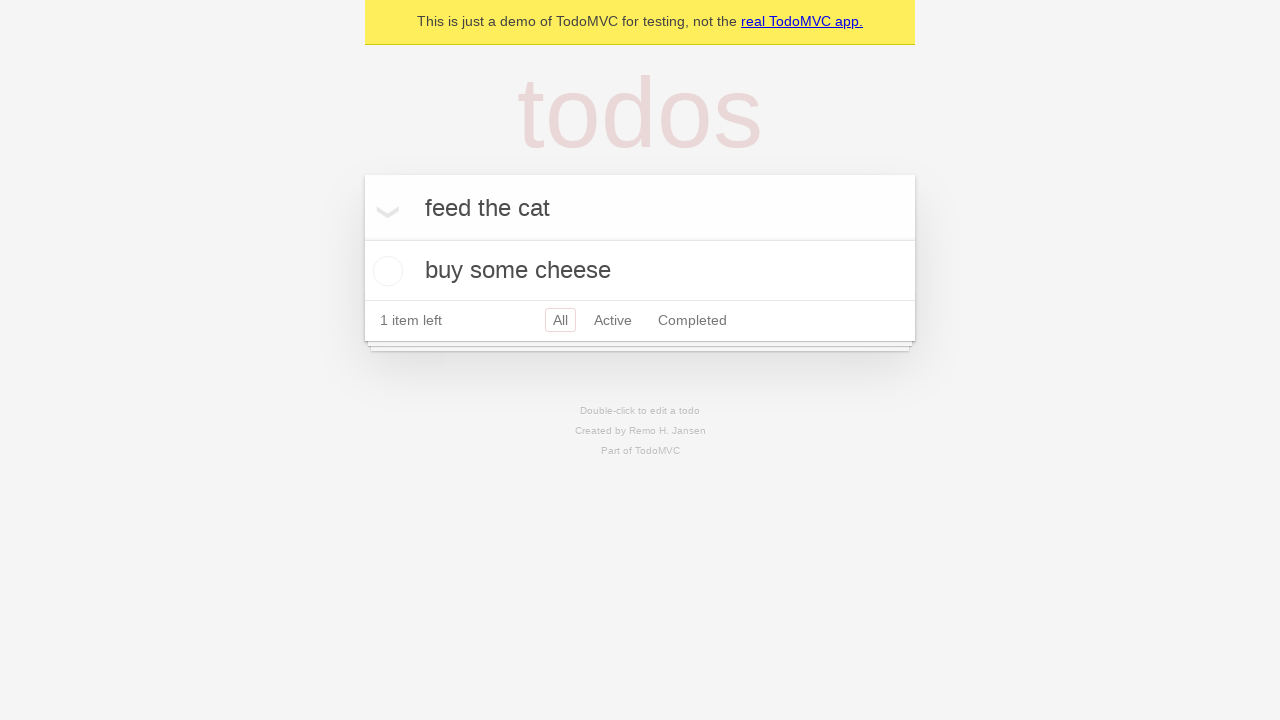

Pressed Enter to create todo 'feed the cat' on internal:attr=[placeholder="What needs to be done?"i]
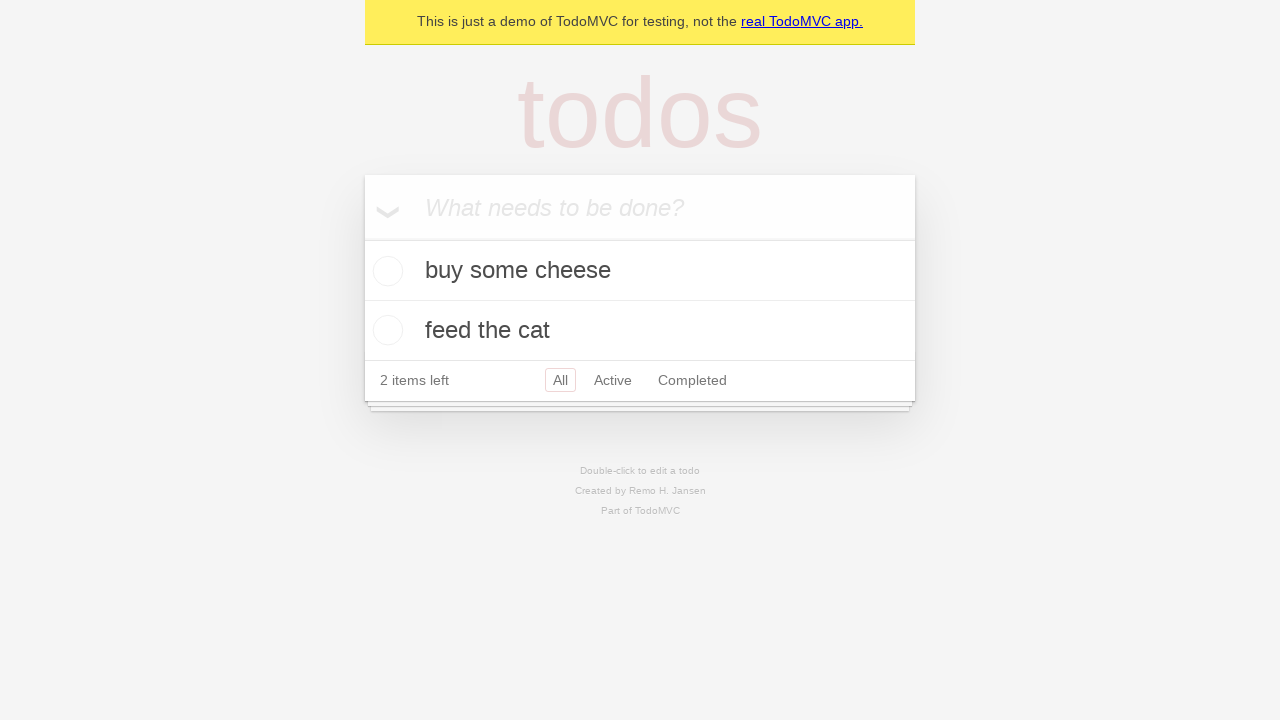

Filled todo input with 'book a doctors appointment' on internal:attr=[placeholder="What needs to be done?"i]
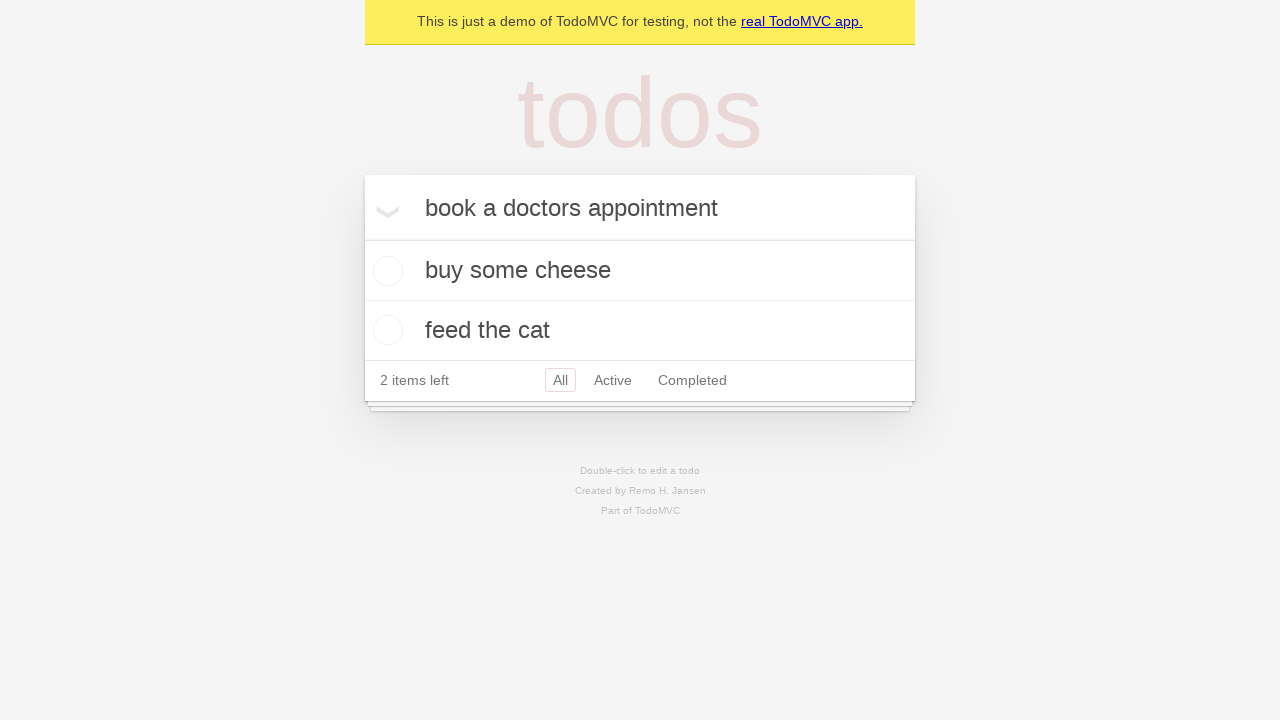

Pressed Enter to create todo 'book a doctors appointment' on internal:attr=[placeholder="What needs to be done?"i]
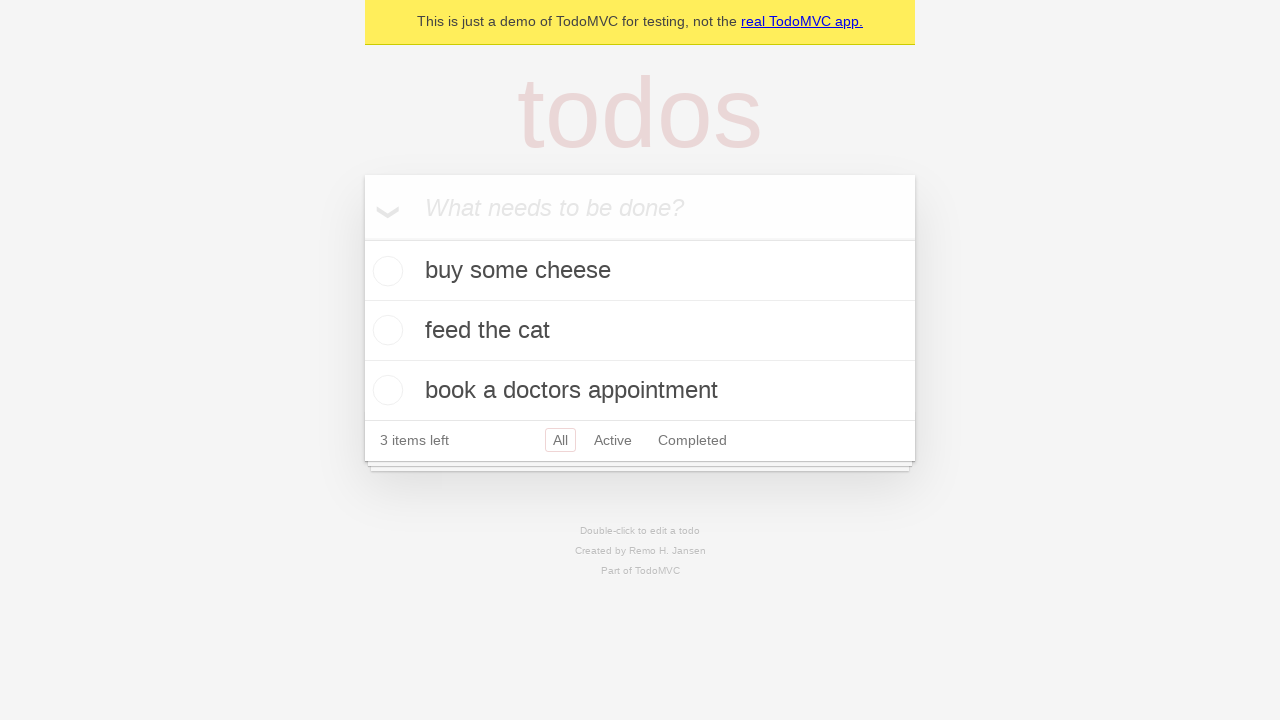

Verified all 3 todos were created in localStorage
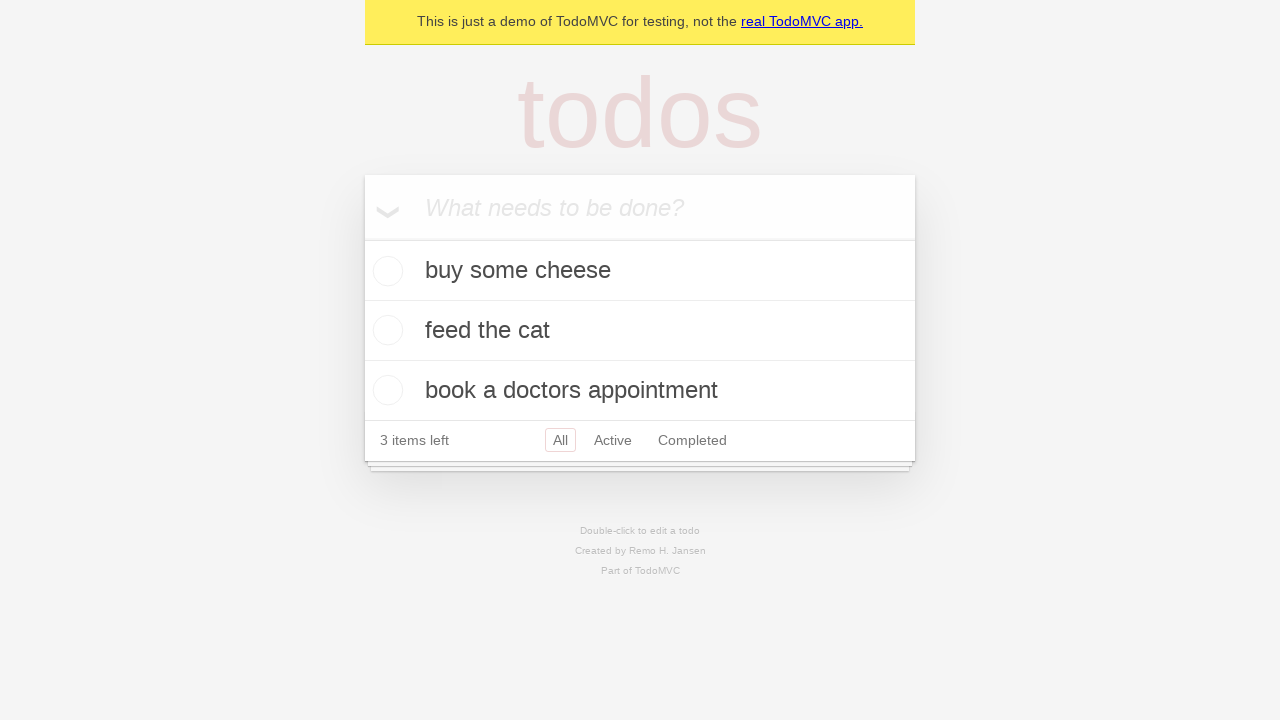

Checked the second todo item at (385, 330) on internal:testid=[data-testid="todo-item"s] >> nth=1 >> internal:role=checkbox
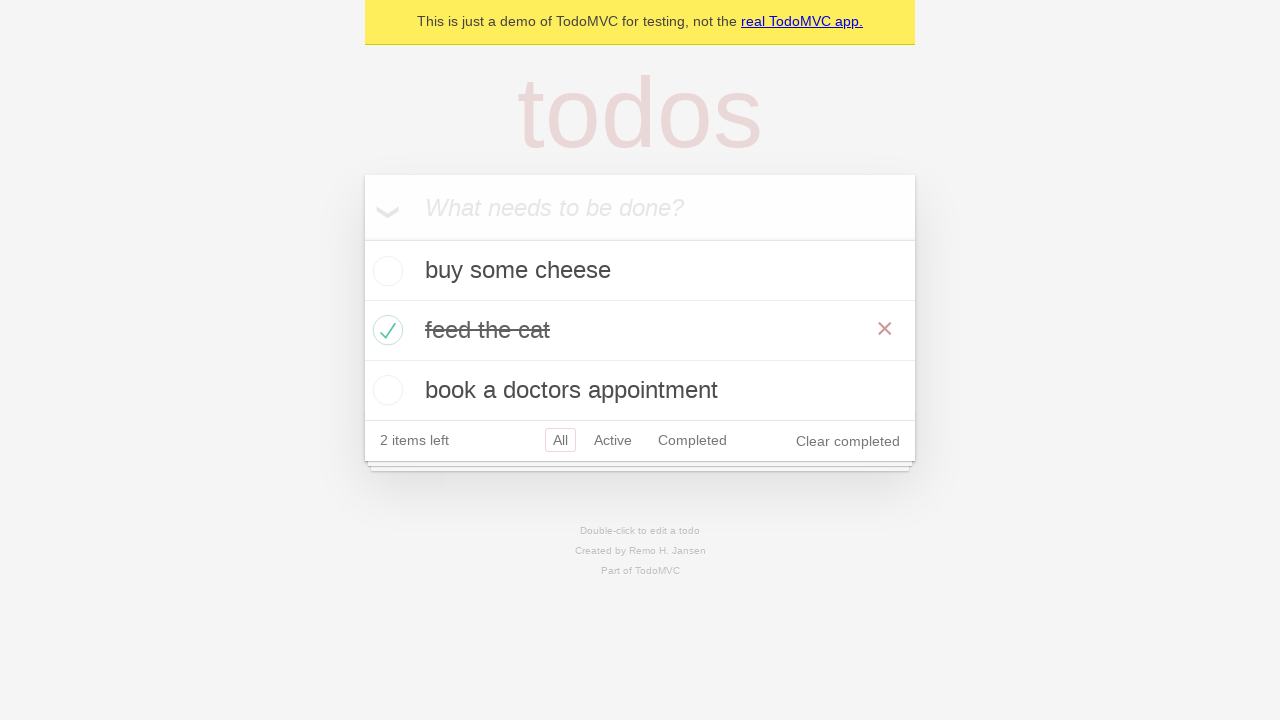

Verified second todo is marked as completed
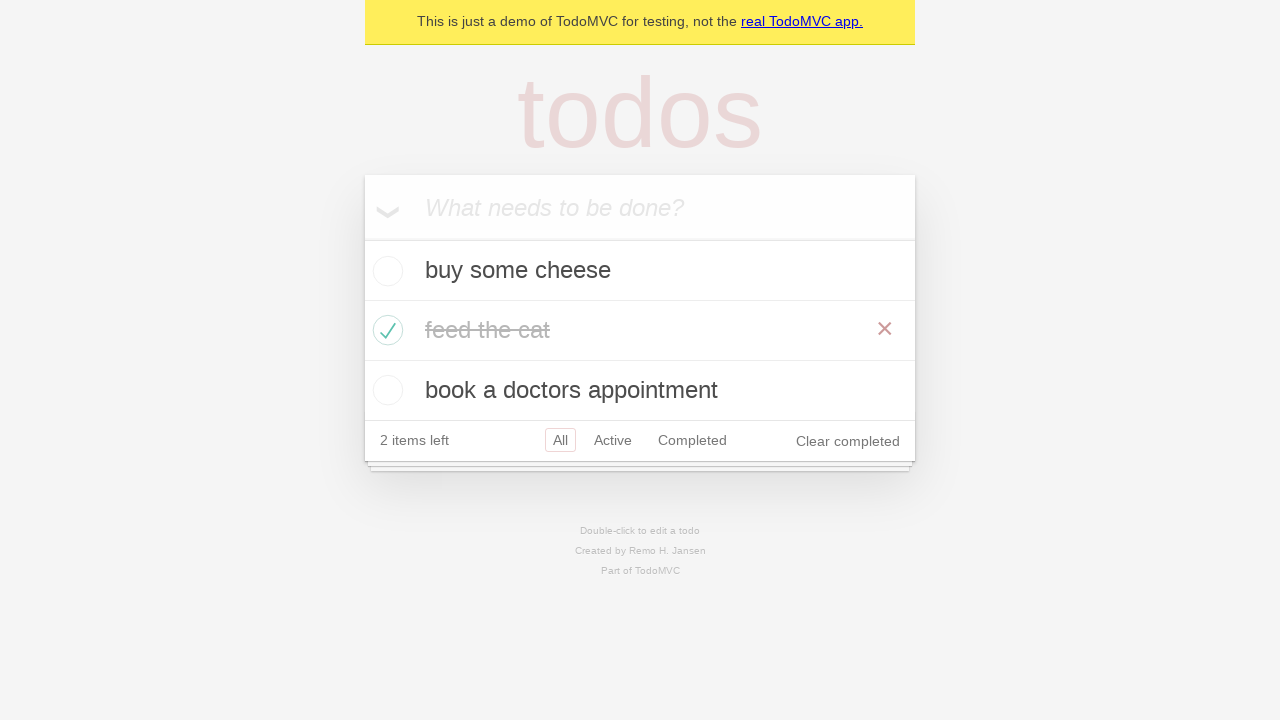

Clicked Active filter at (613, 440) on internal:role=link[name="Active"i]
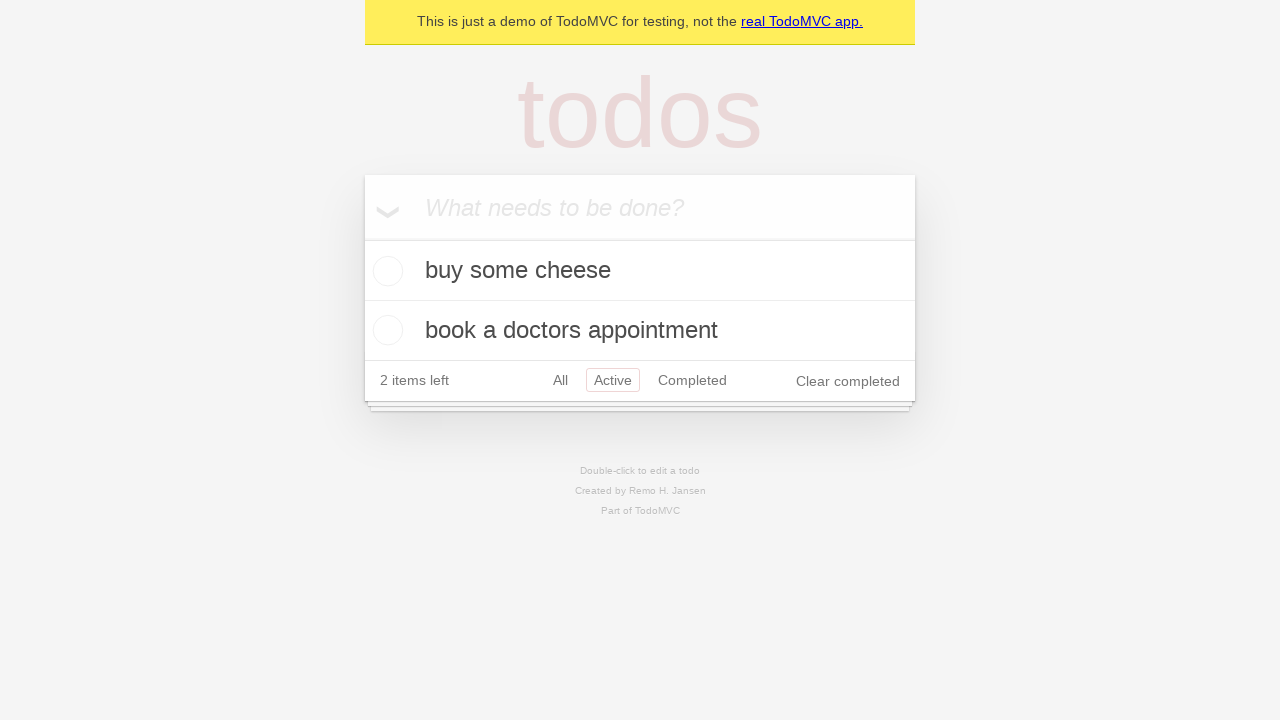

Clicked Completed filter at (692, 380) on internal:role=link[name="Completed"i]
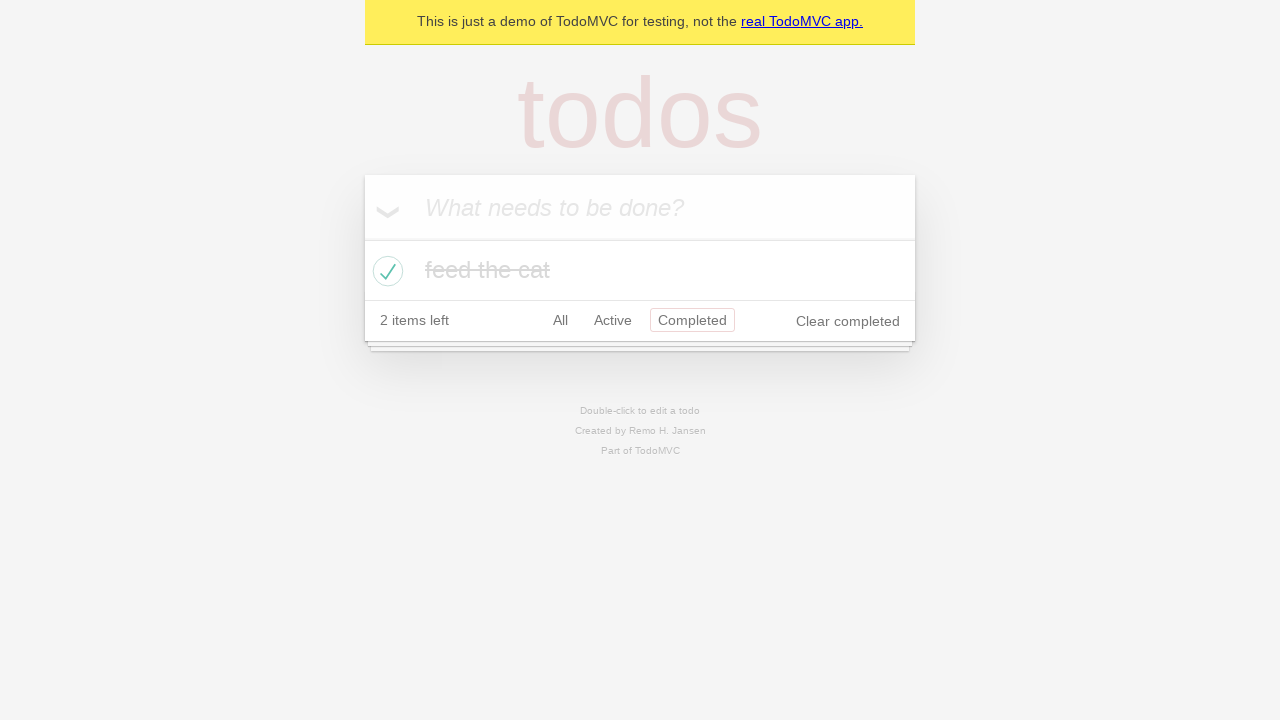

Clicked All filter to display all items at (560, 320) on internal:role=link[name="All"i]
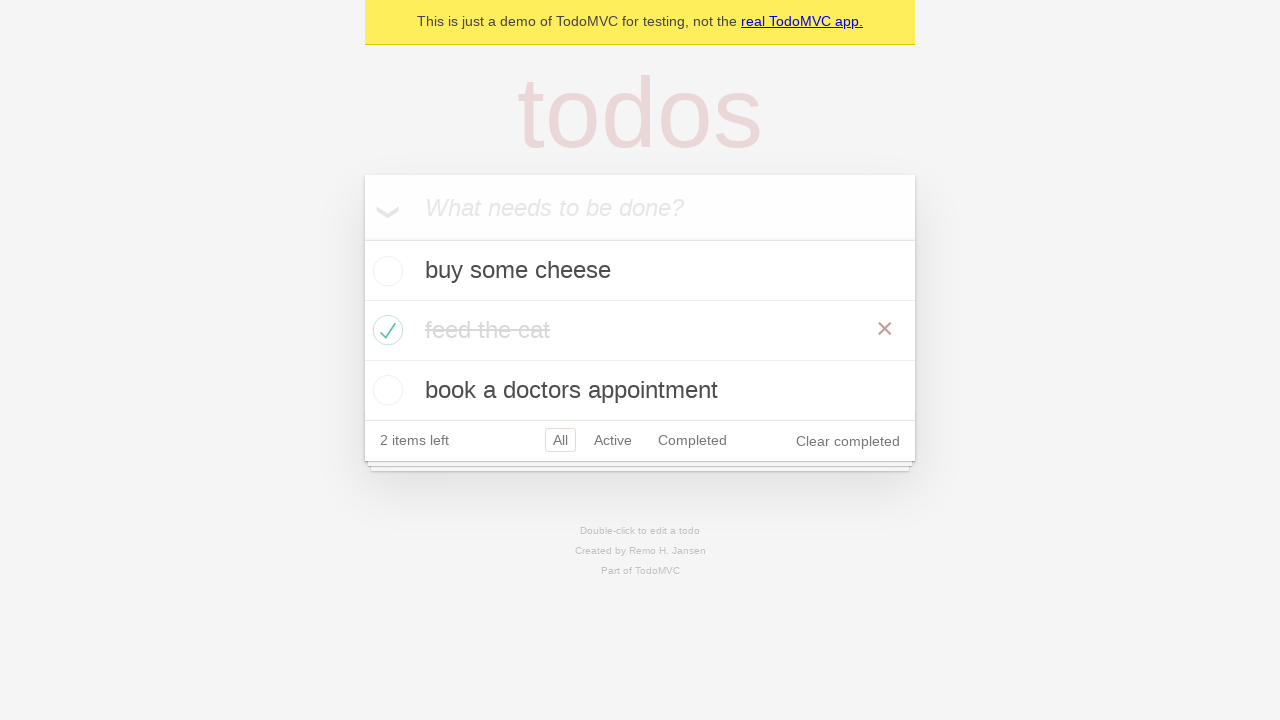

Verified all todo items are displayed
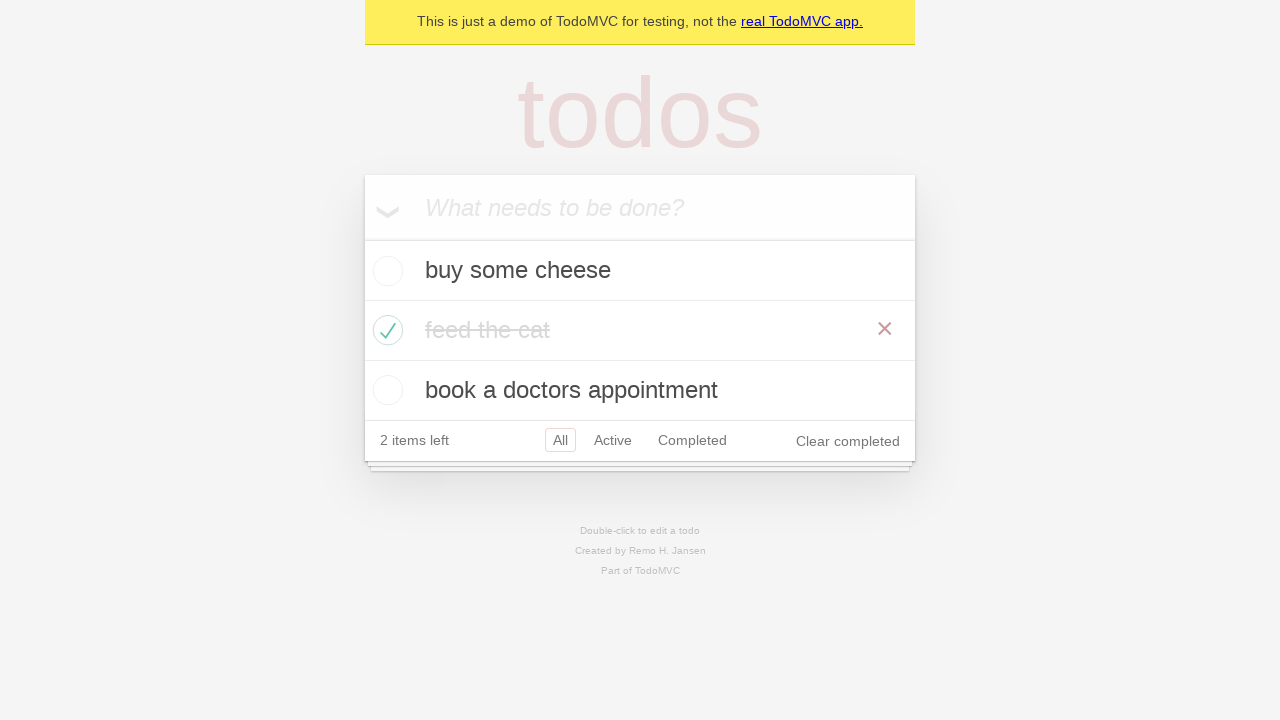

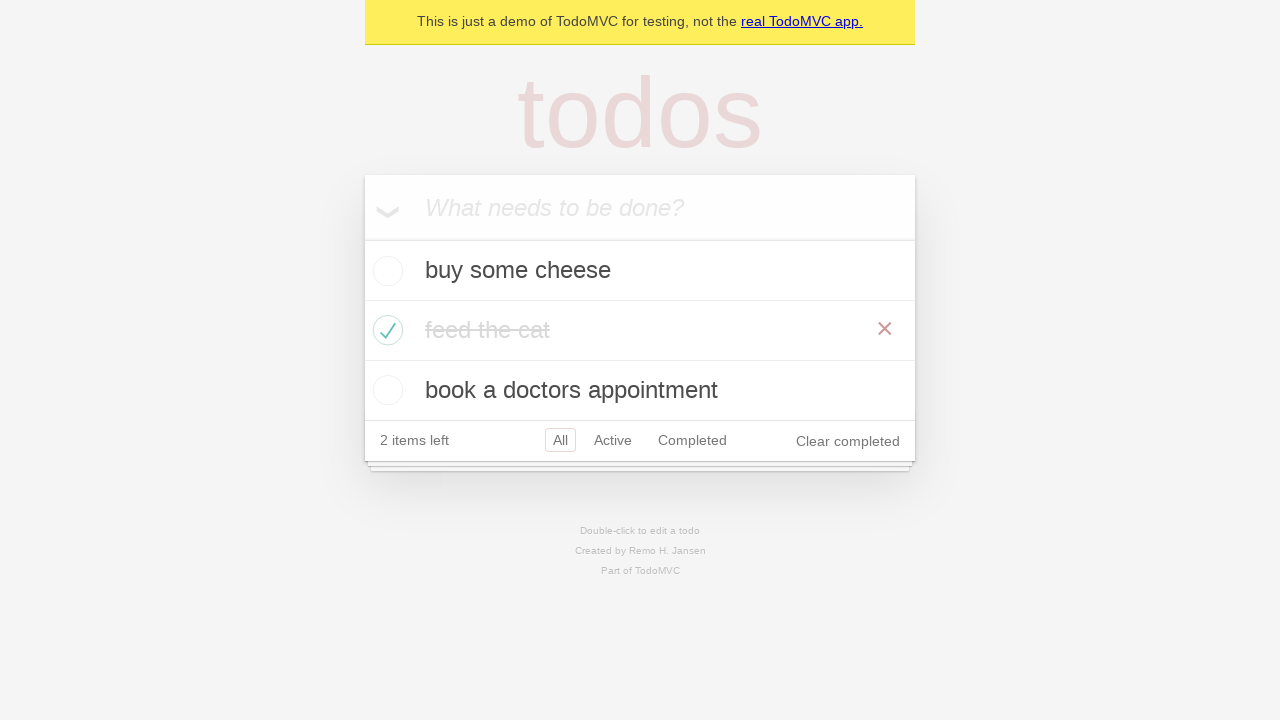